Tests maximized window mode by navigating to contact page and retrieving the header text

Starting URL: https://rahulshettyacademy.com/contact-us/

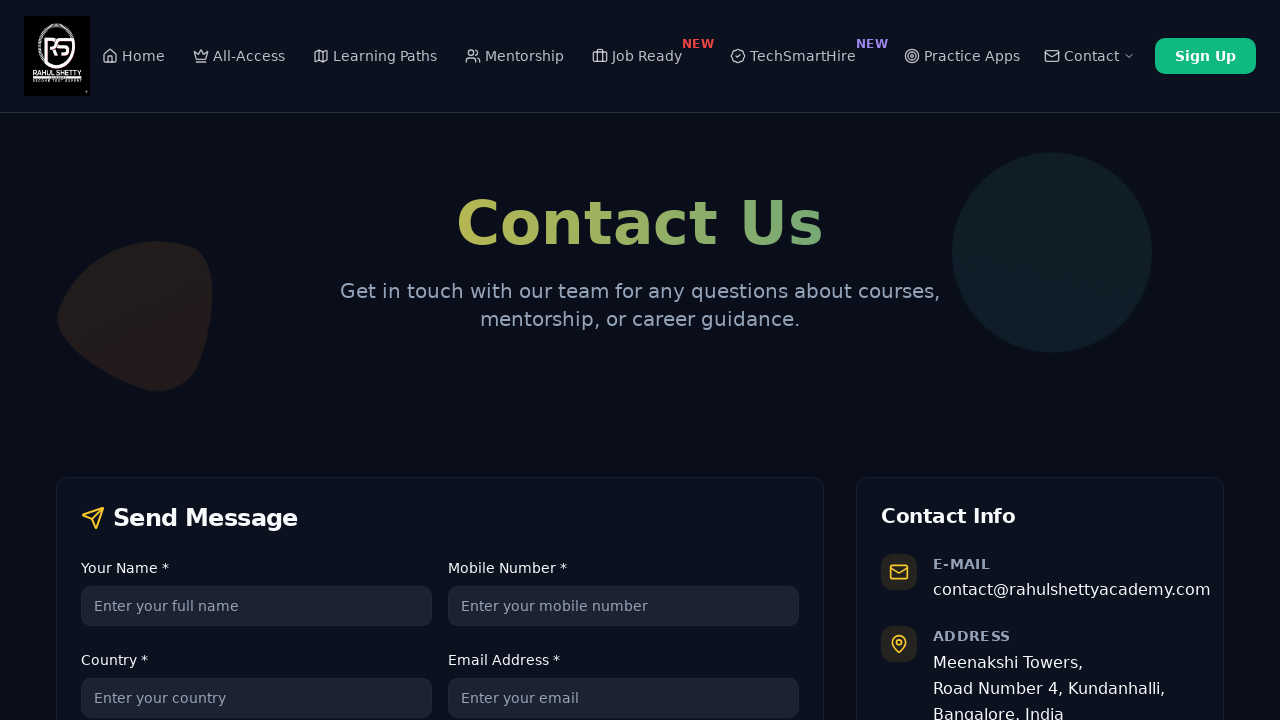

Waited for h1 header element to load on contact page
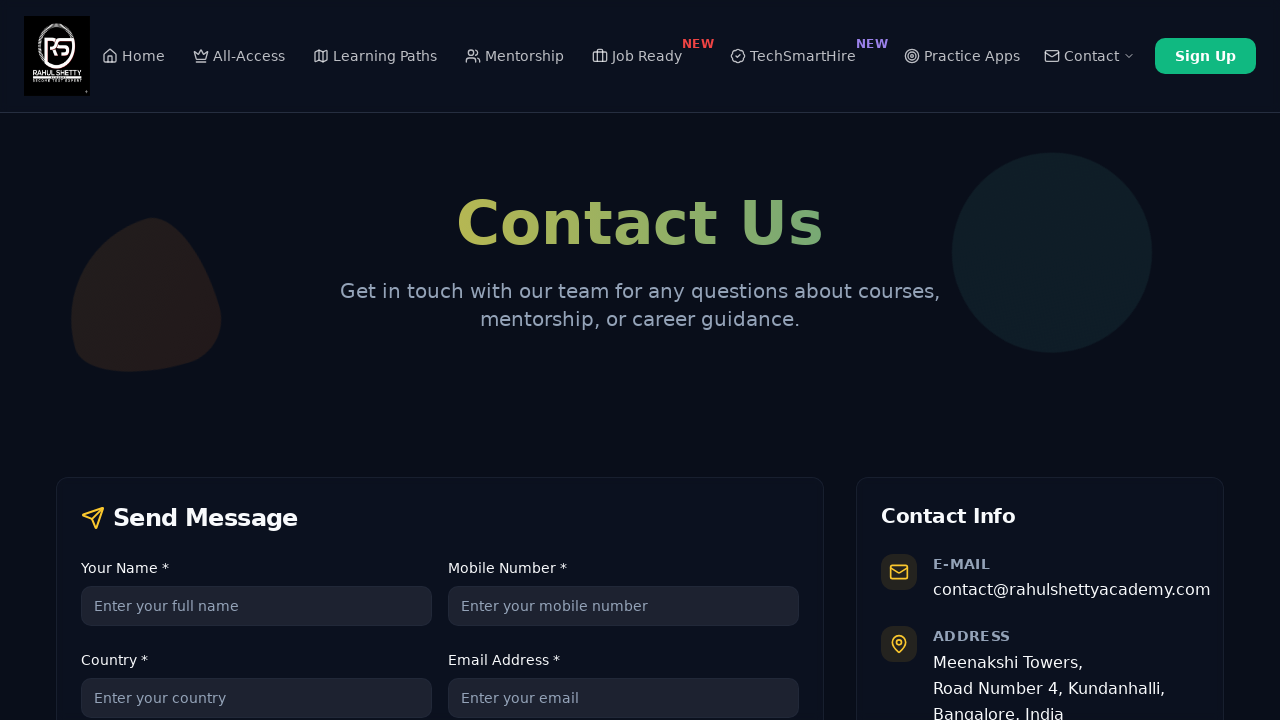

Retrieved header text: Contact Us
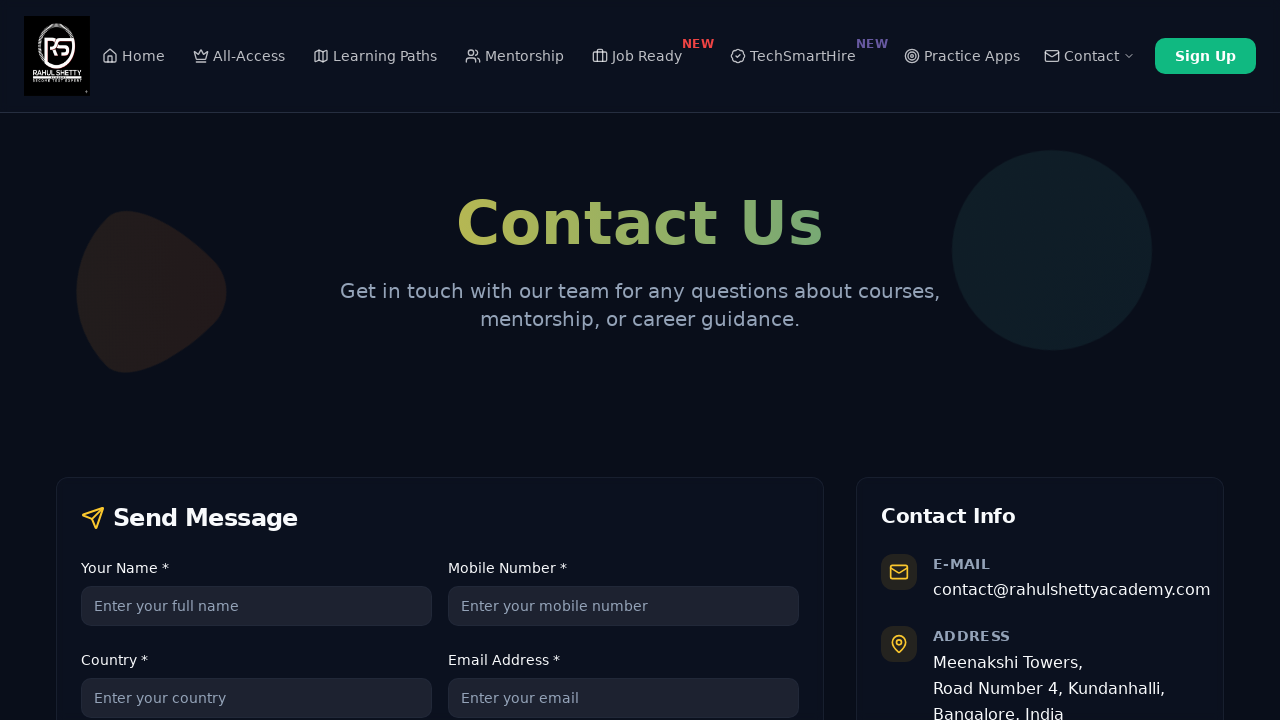

Printed header text to console: Contact Us
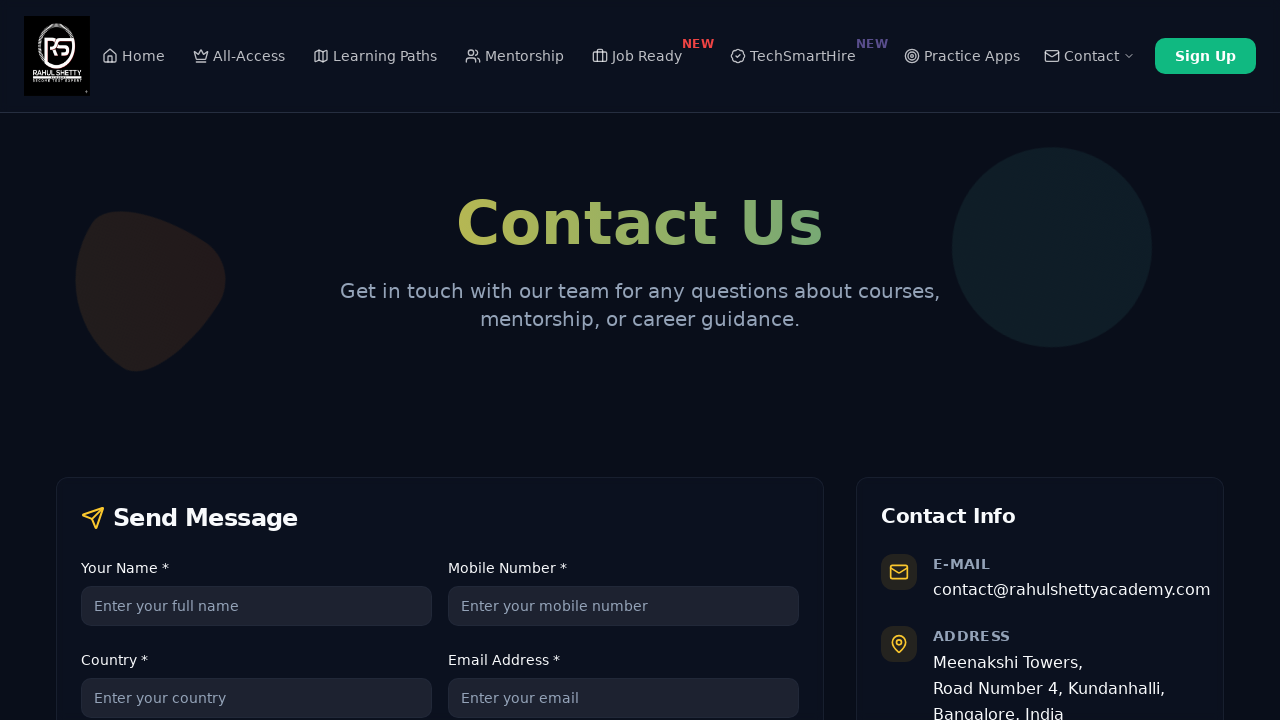

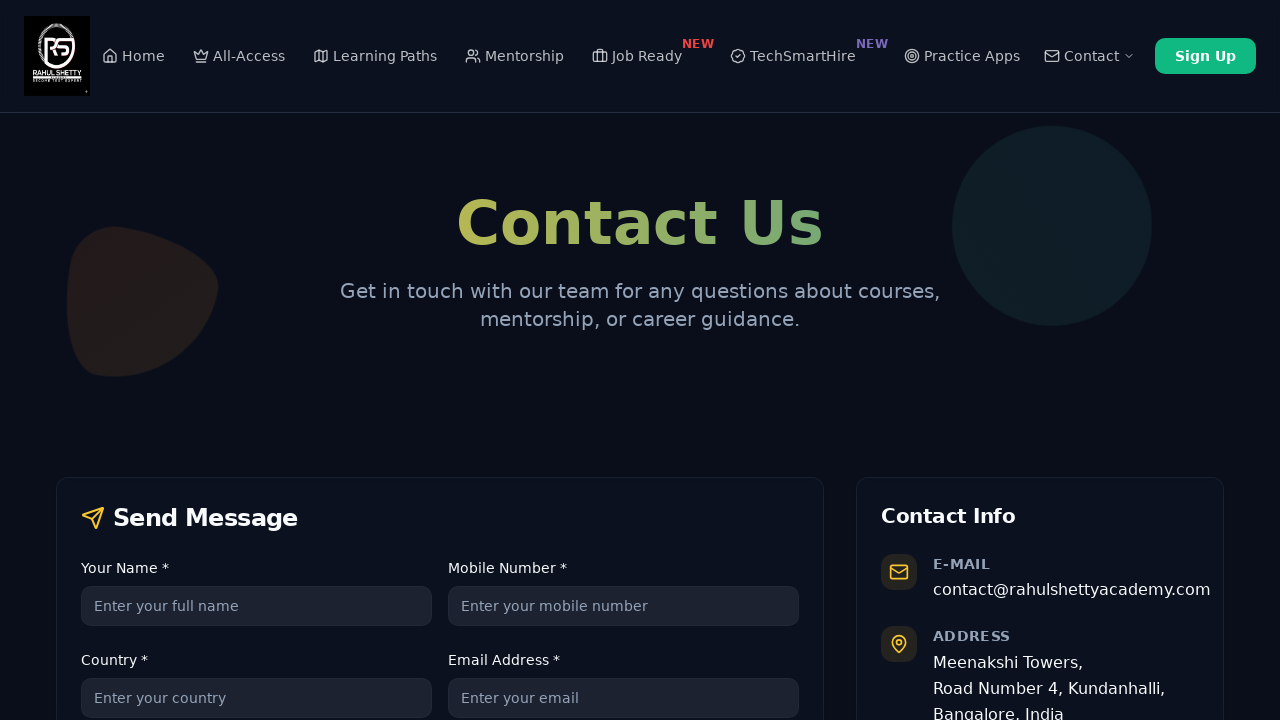